Navigates through paginated women's shirts product listing pages on Zara, verifying product links are displayed on each page

Starting URL: https://www.zara.com/kz/ru/zhenshchiny-rubashki-l1217.html?v1=2290933&page=1

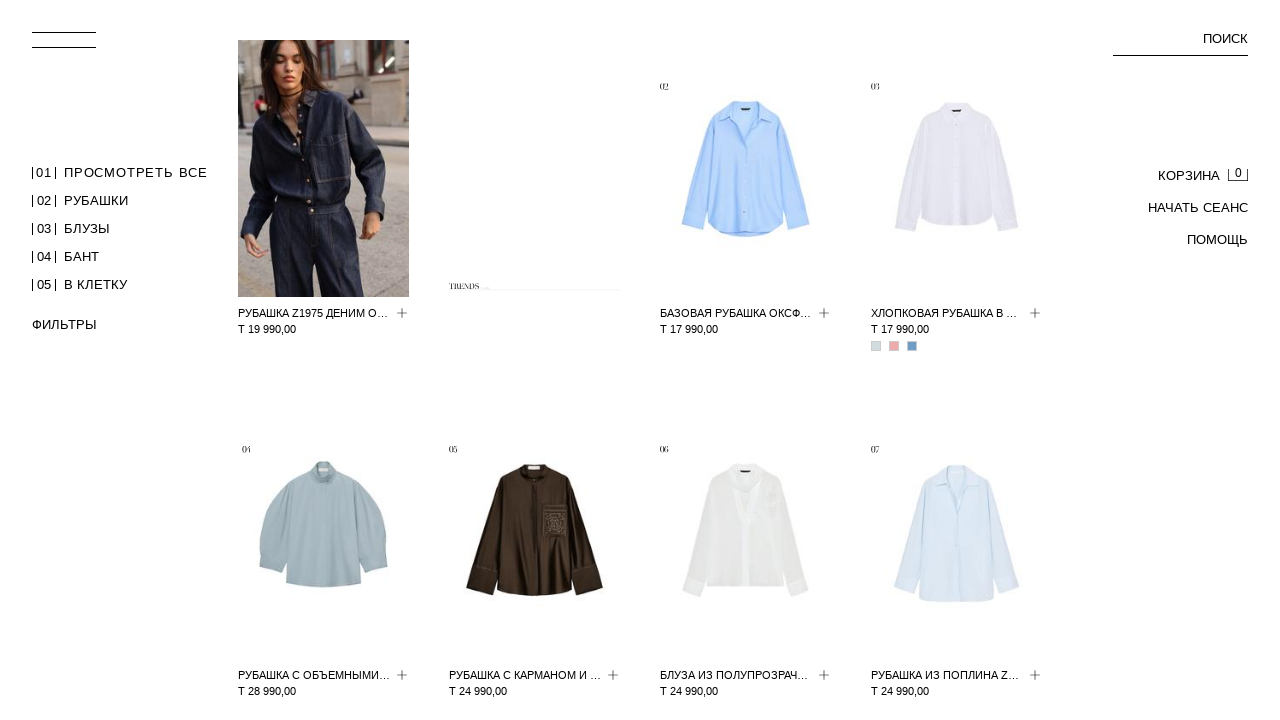

Product grid loaded on first page (page 1)
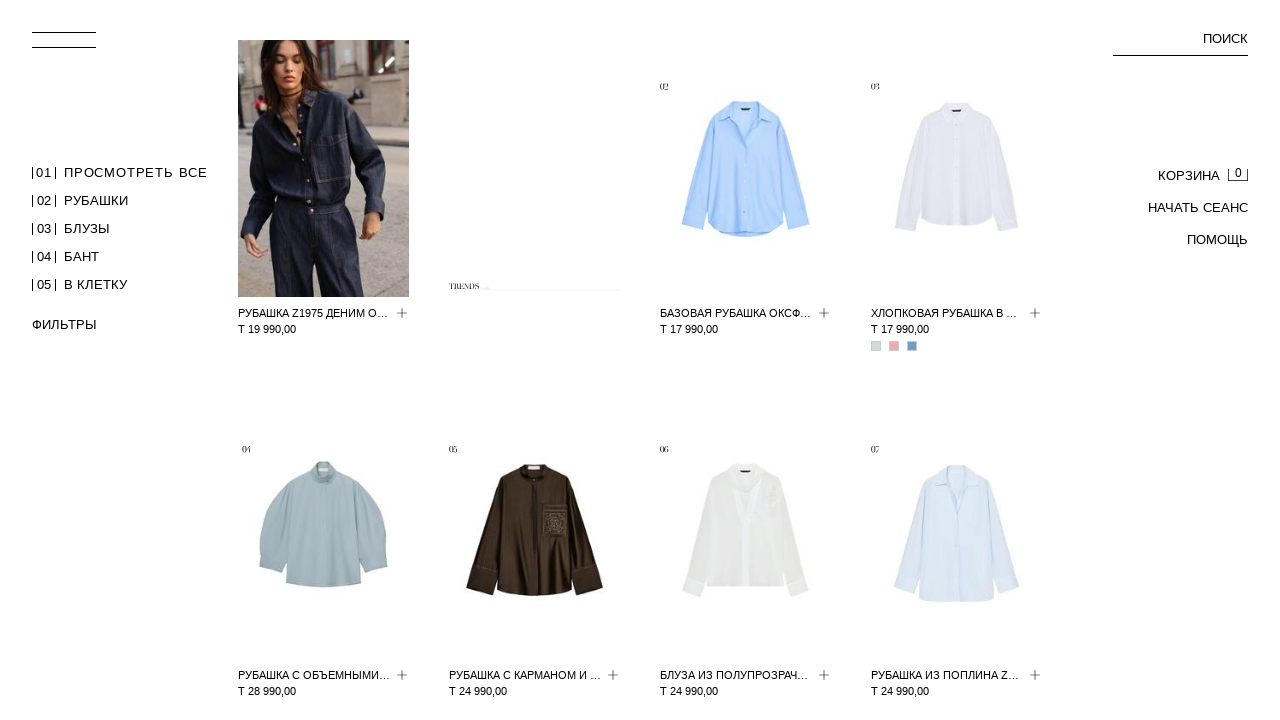

Navigated to page 2 of women's shirts listing
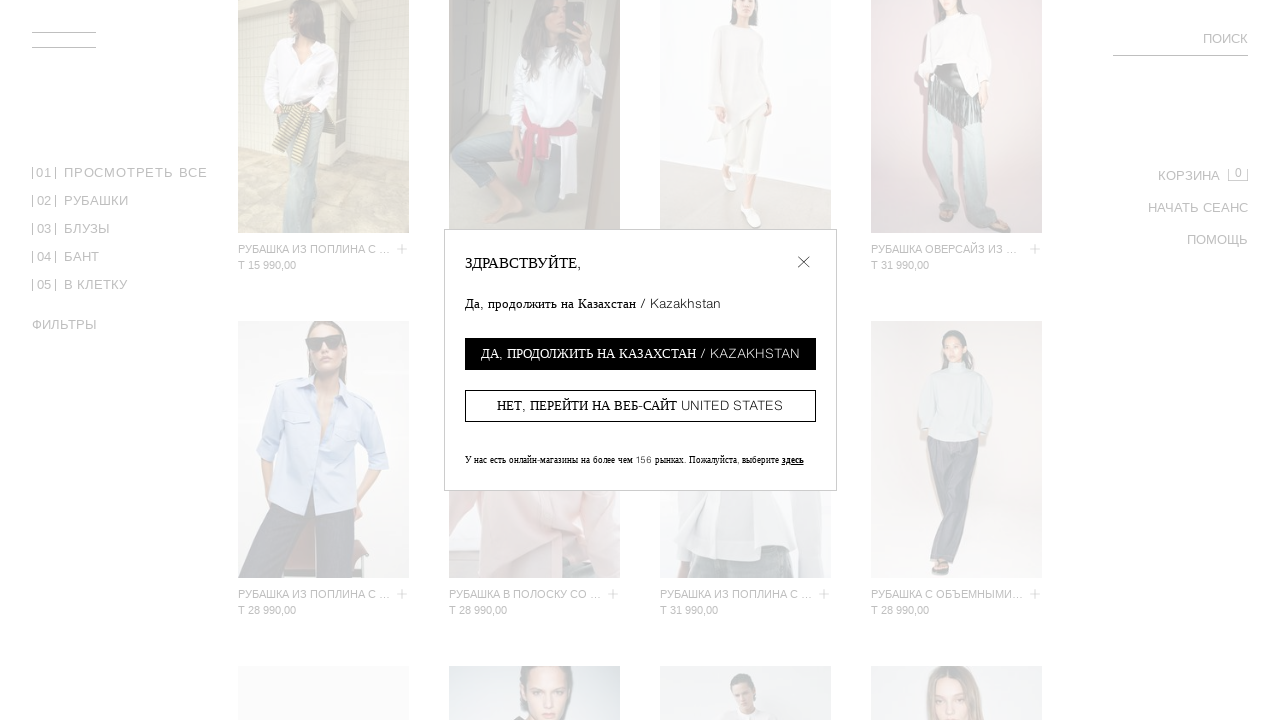

Product grid loaded on page 2
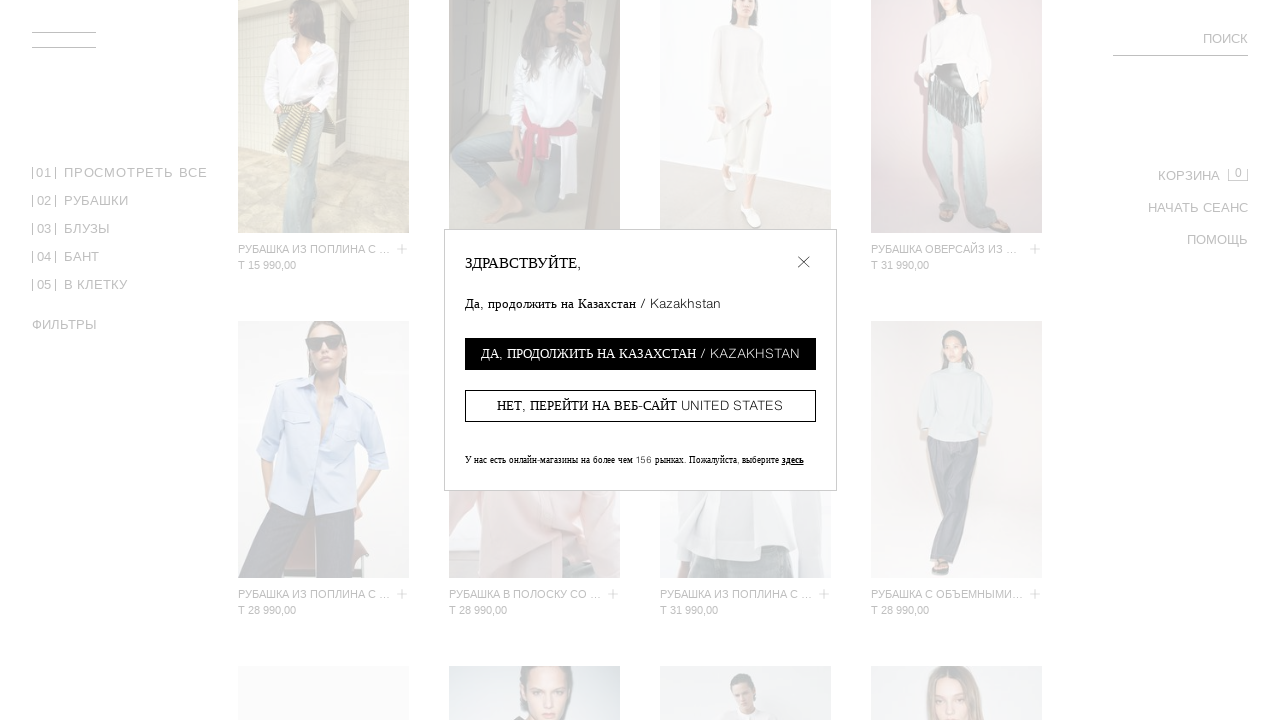

Navigated to page 3 of women's shirts listing
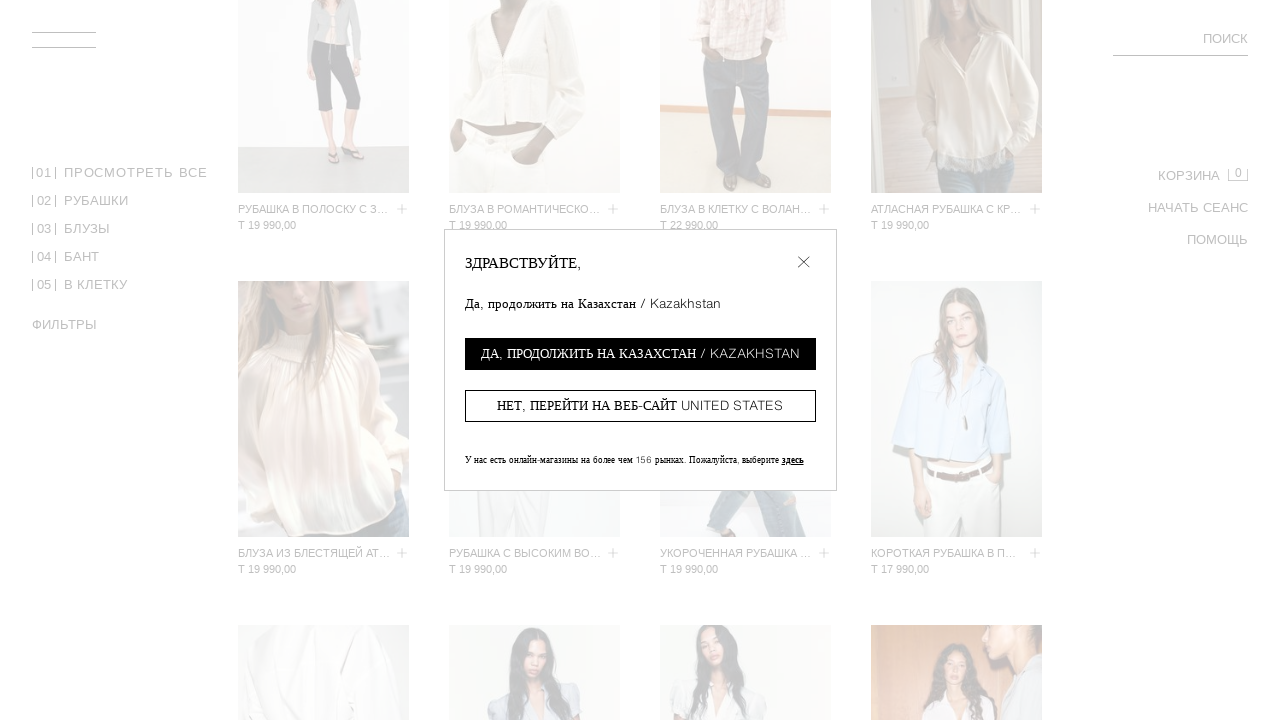

Product grid loaded on page 3
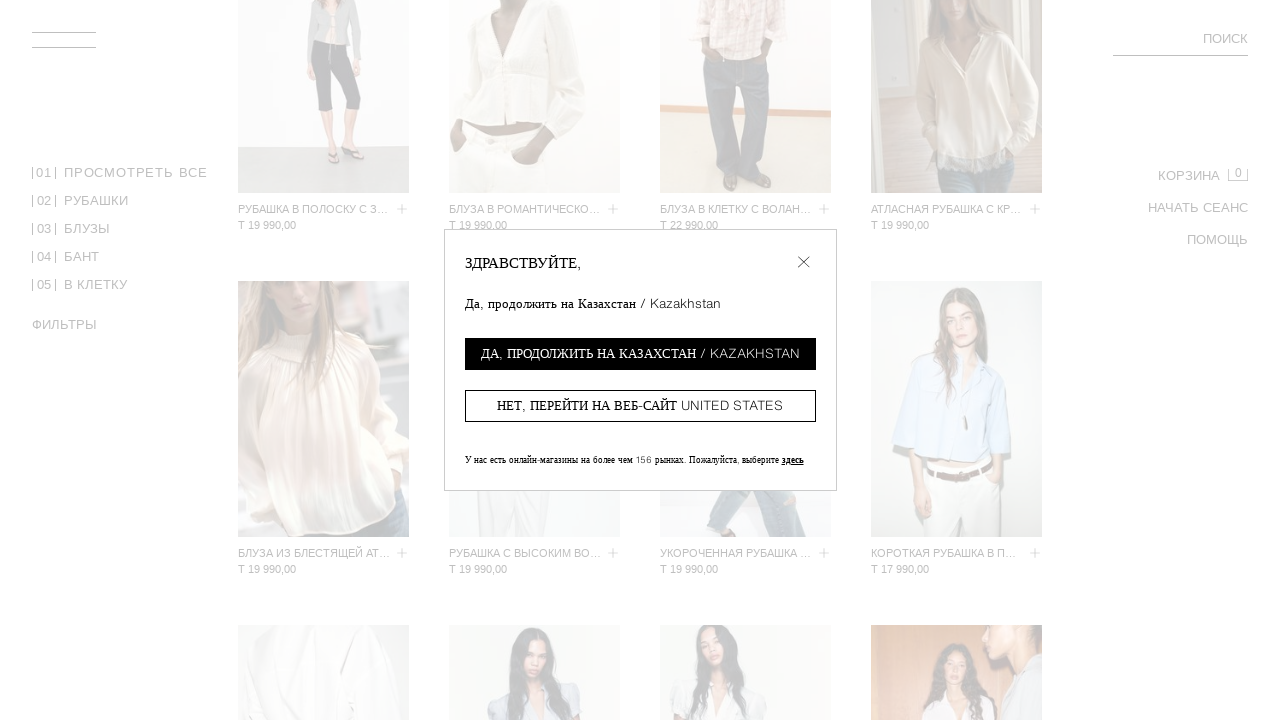

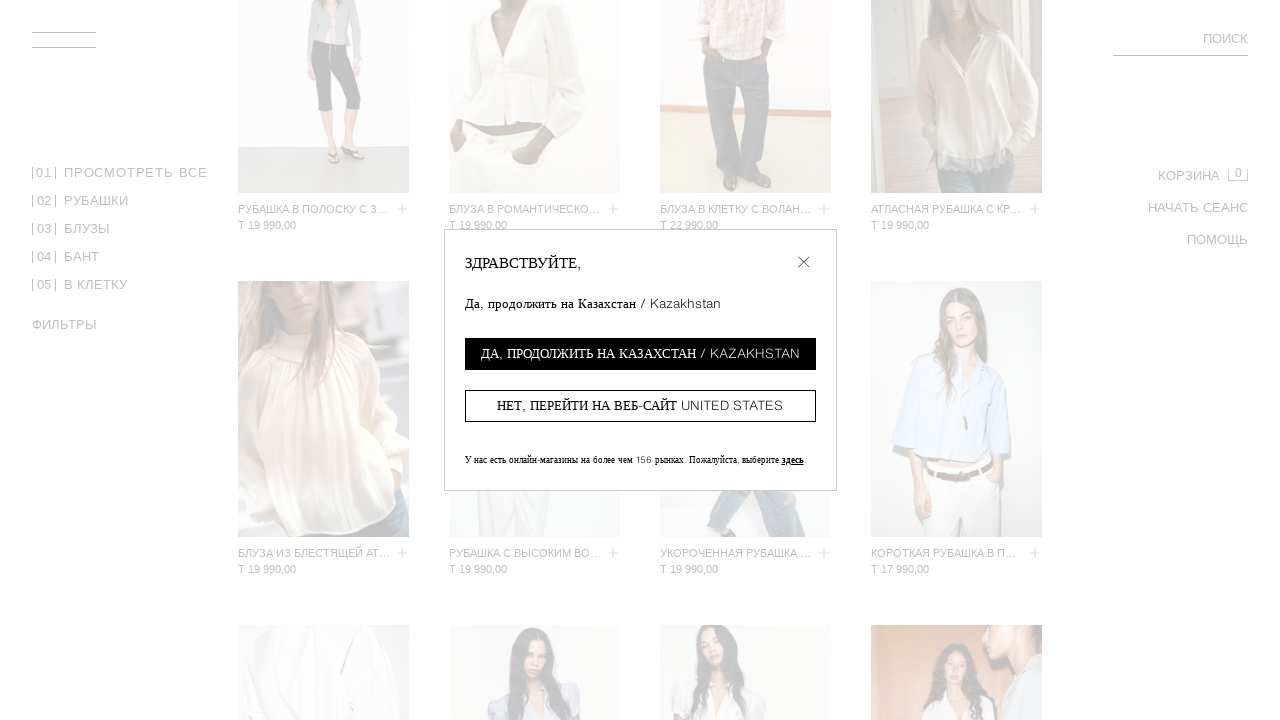